Tests element visibility by hiding and showing a text input element

Starting URL: https://codenboxautomationlab.com/practice/

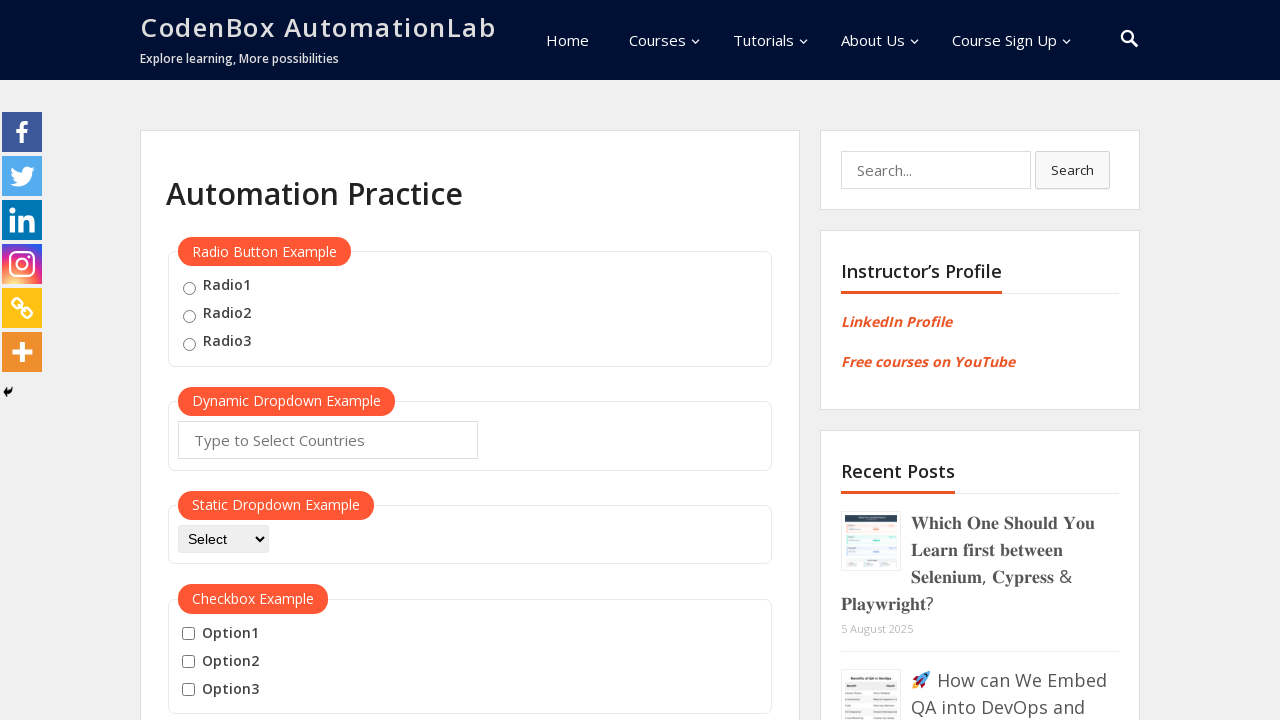

Scrolled to element display section
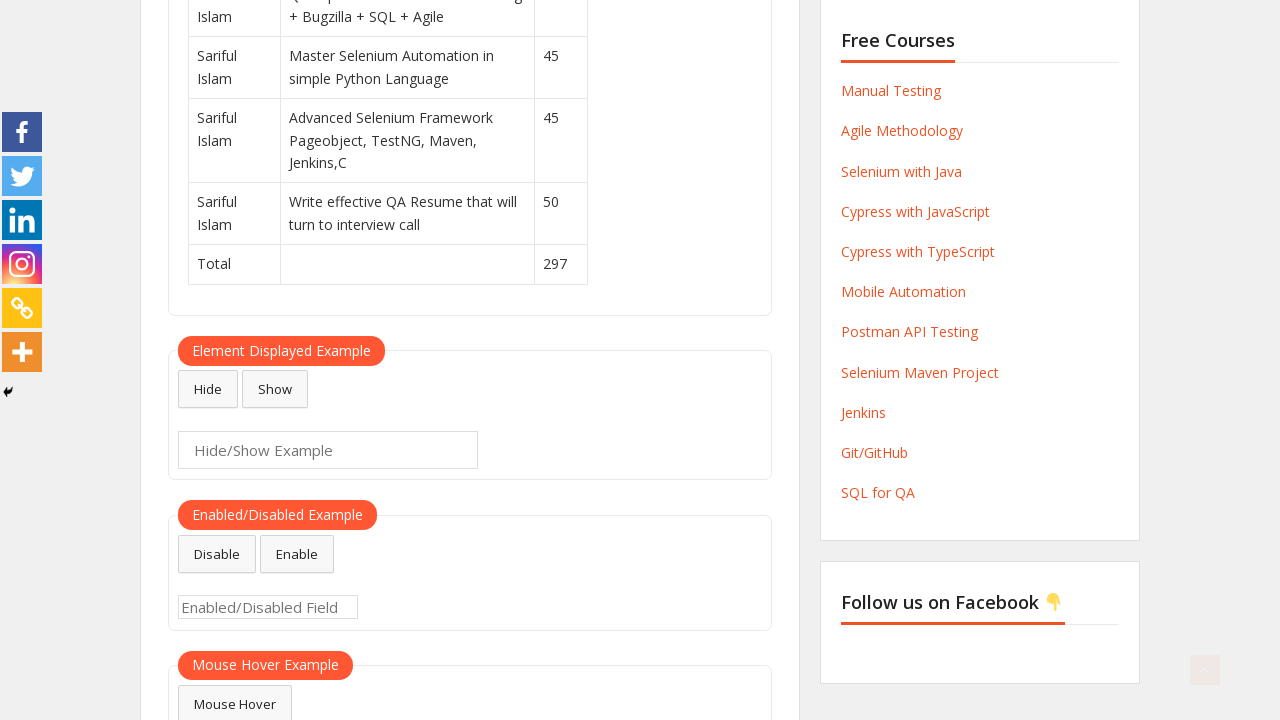

Waited 2 seconds for page to settle
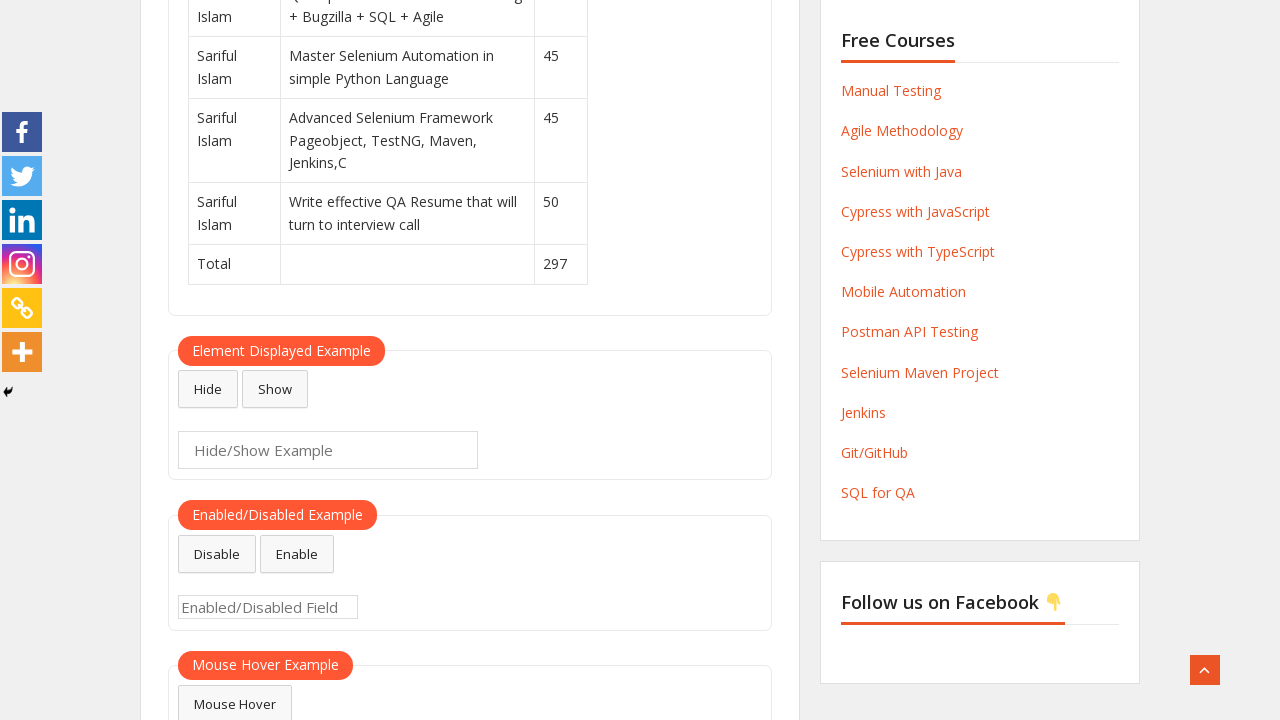

Clicked hide button to hide text input element at (208, 389) on #hide-textbox
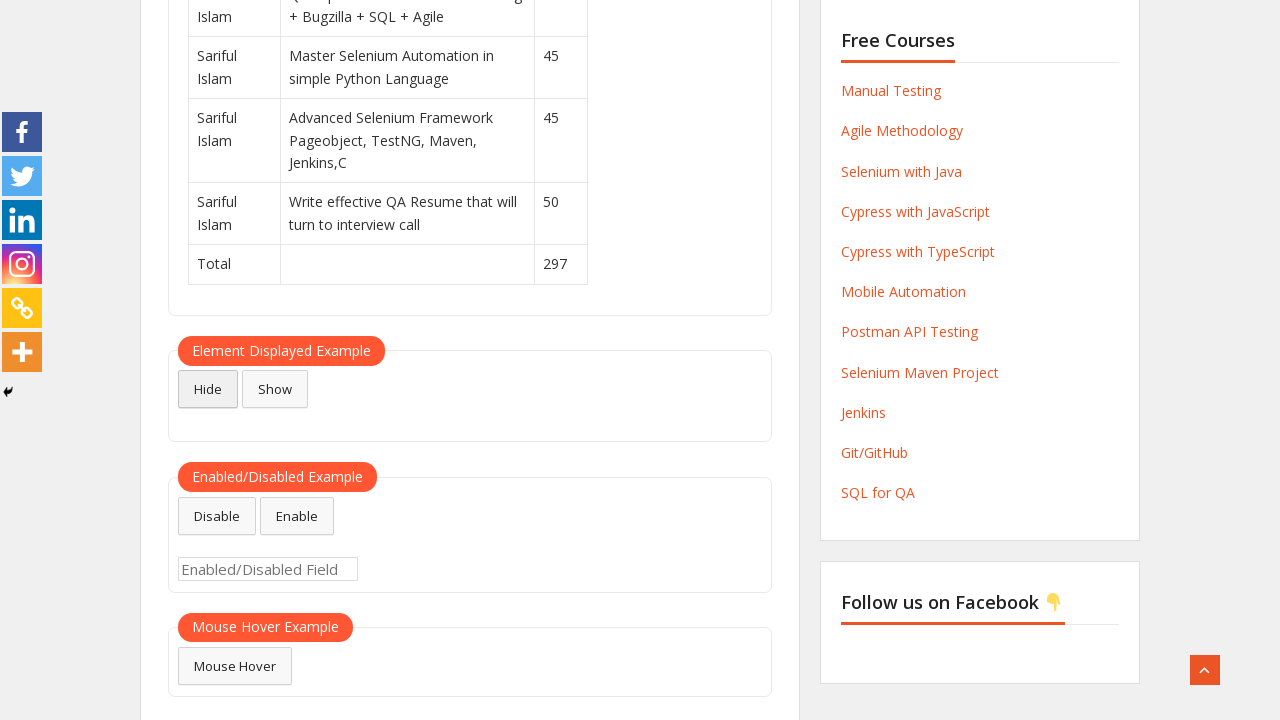

Waited 2 seconds after hiding element
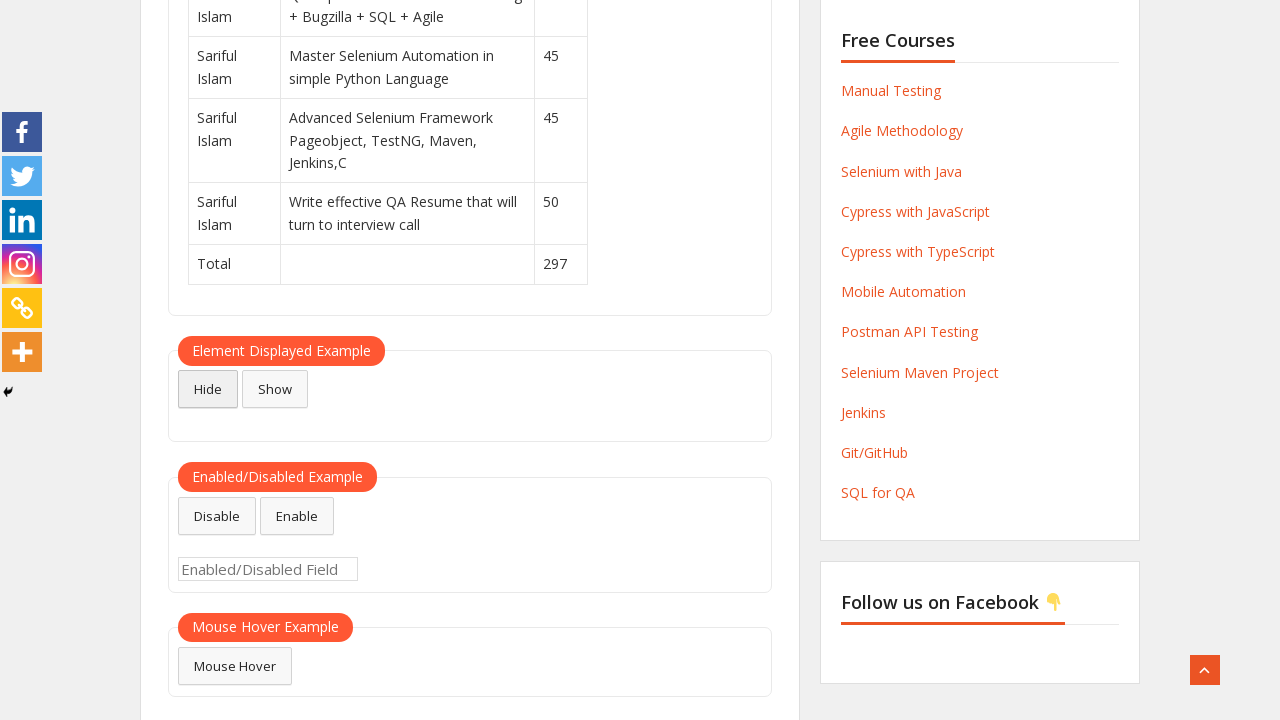

Clicked show button to display text input element again at (275, 389) on #show-textbox
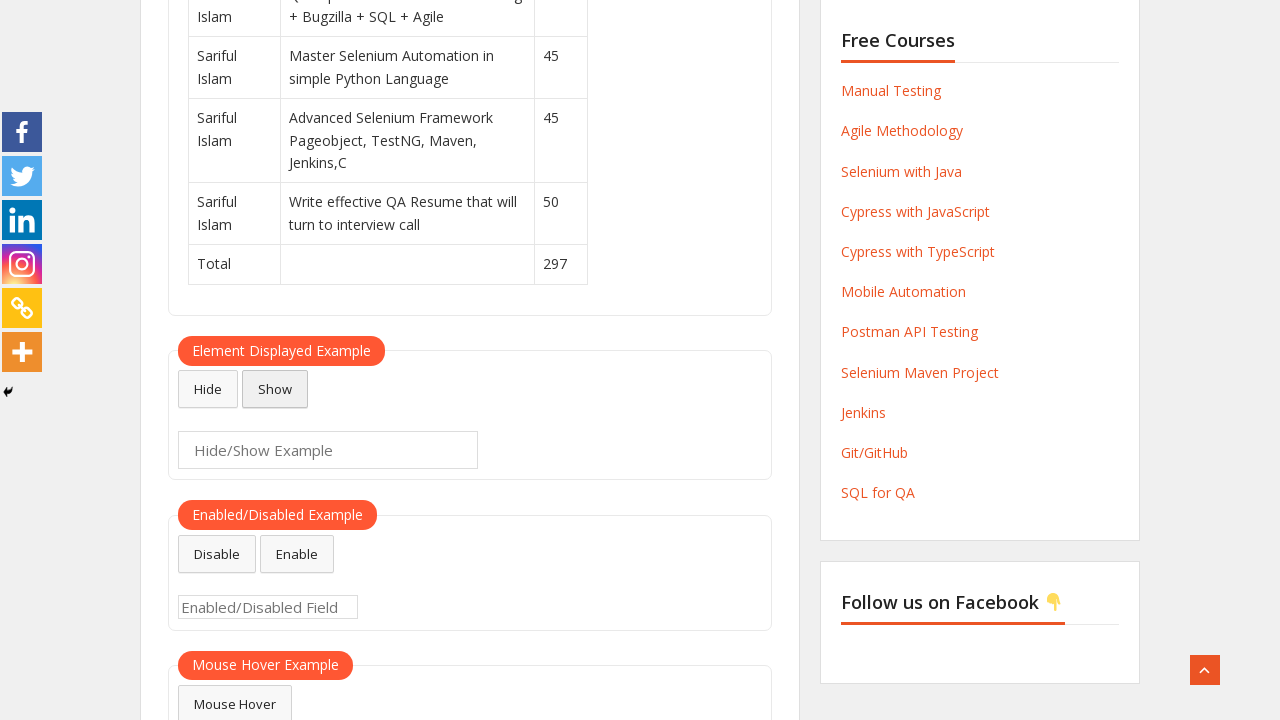

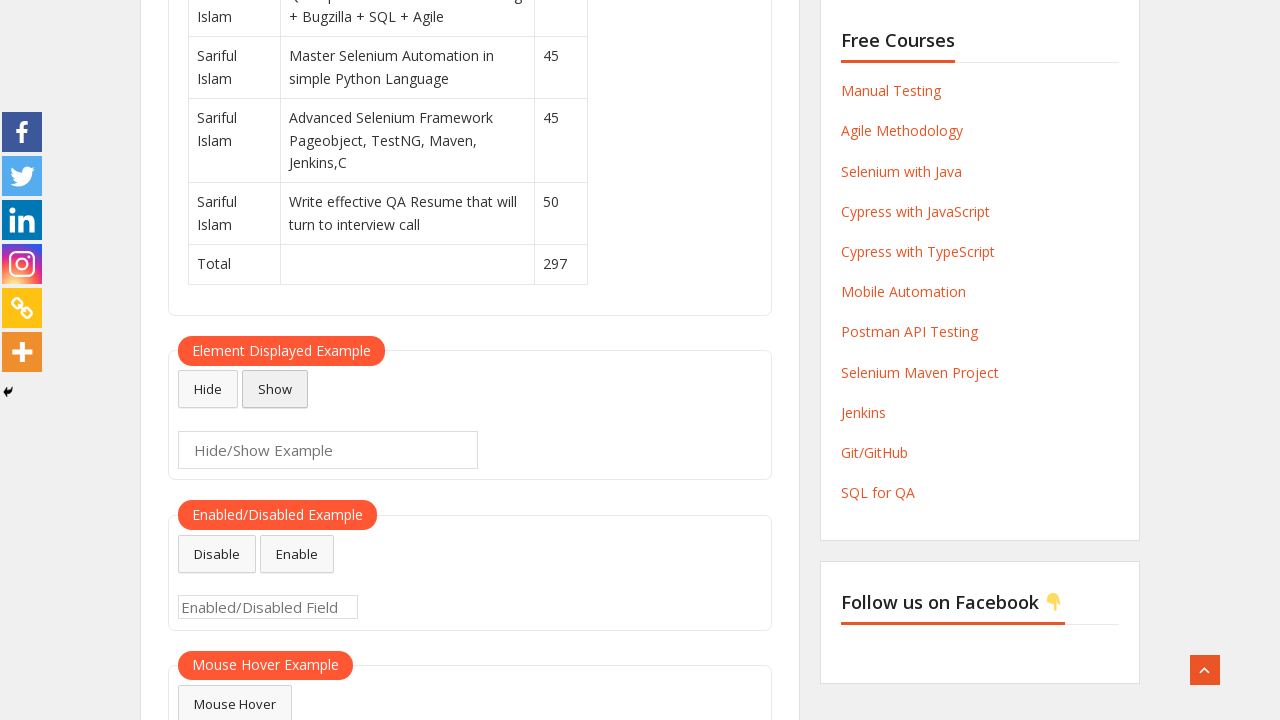